Tests custom dropdown functionality on jQuery UI demo page by selecting items from salutation and speed dropdowns

Starting URL: http://jqueryui.com/resources/demos/selectmenu/default.html

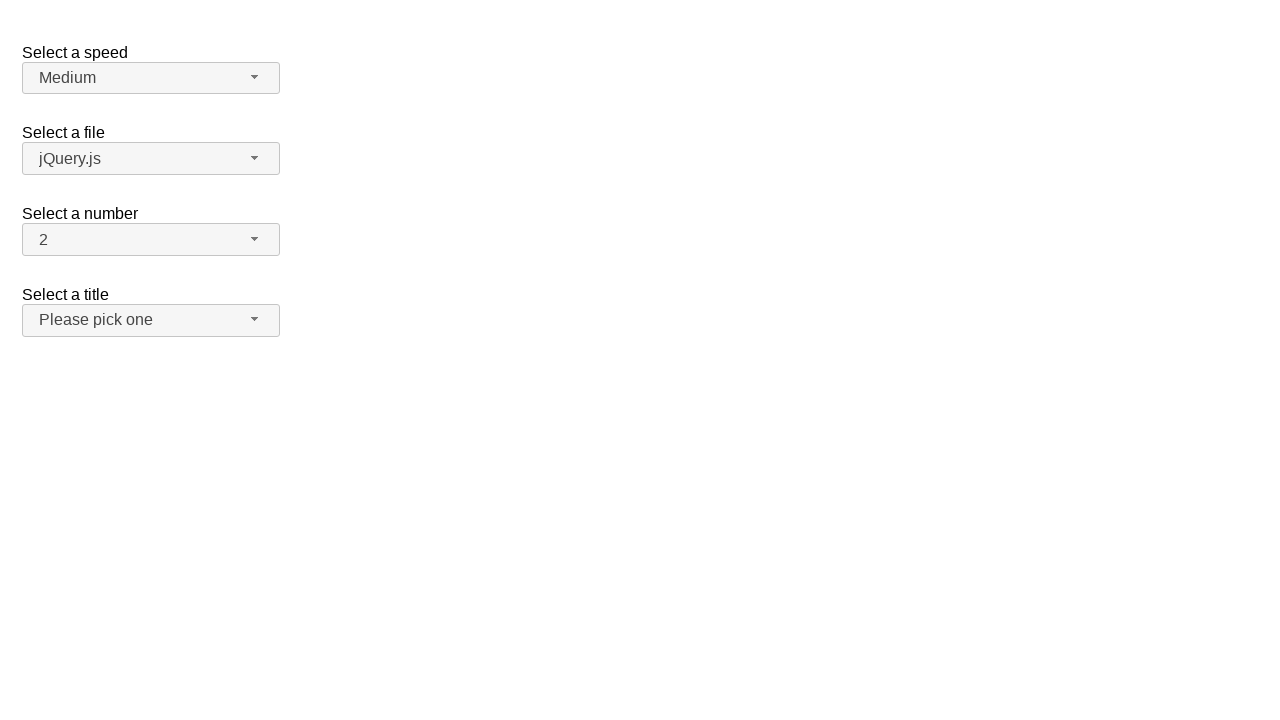

Clicked salutation dropdown button at (151, 320) on span#salutation-button
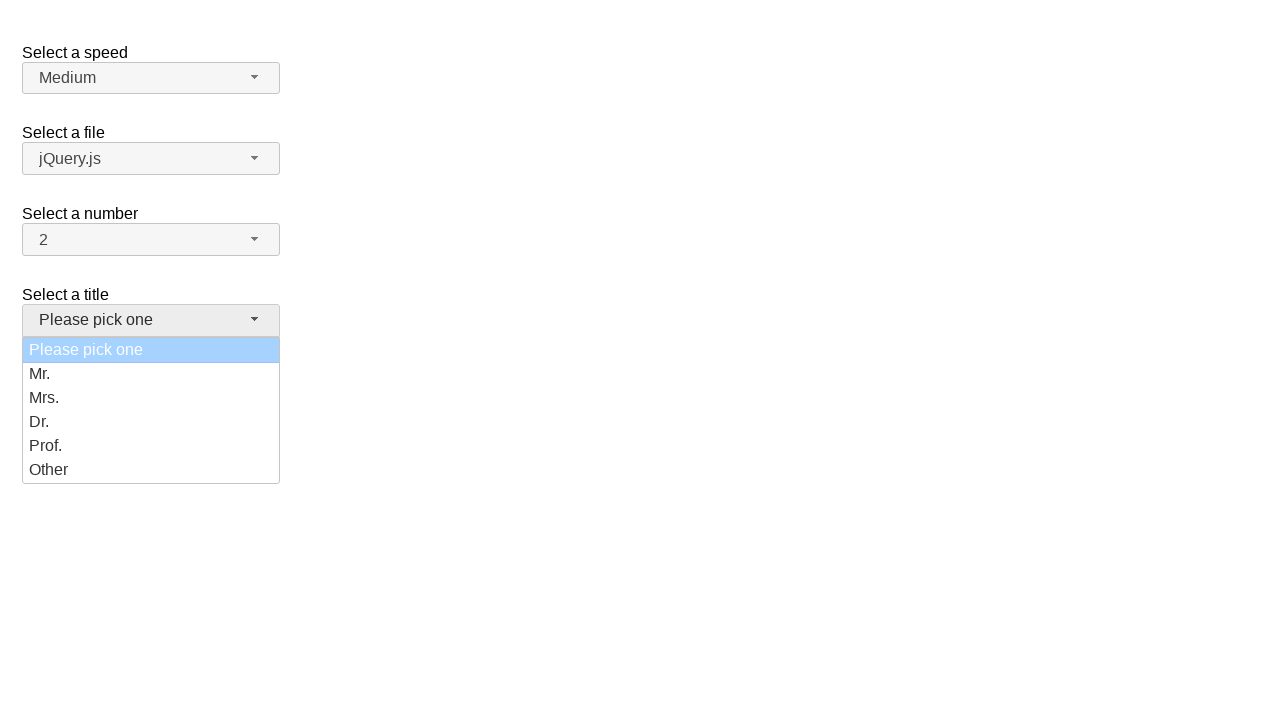

Salutation dropdown menu appeared
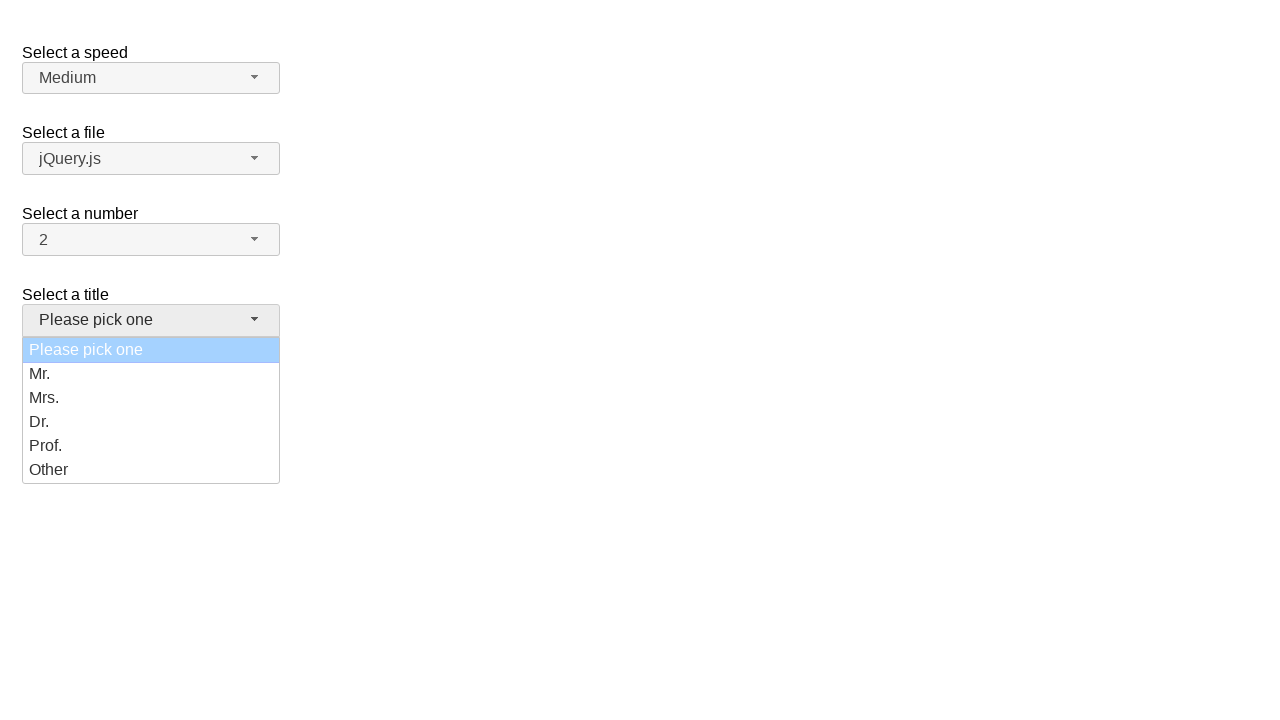

Retrieved all salutation menu items
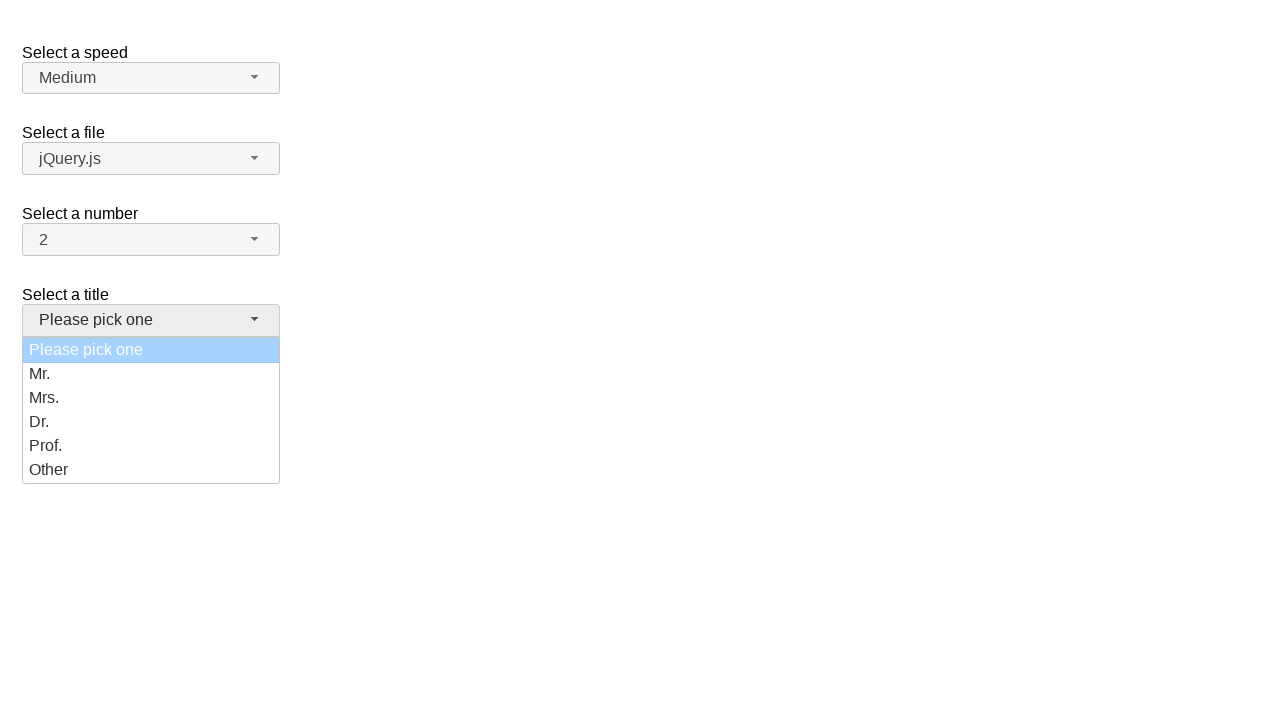

Selected 'Dr.' from salutation dropdown
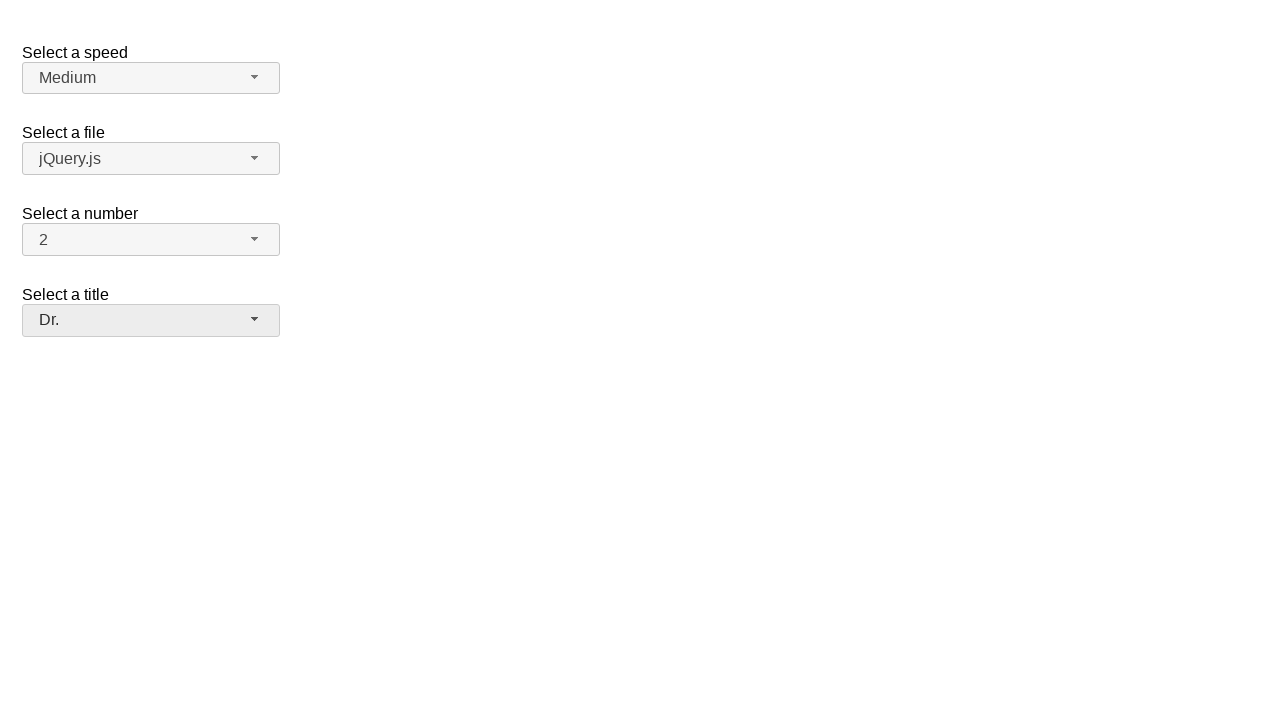

Verified salutation selection is 'Dr.'
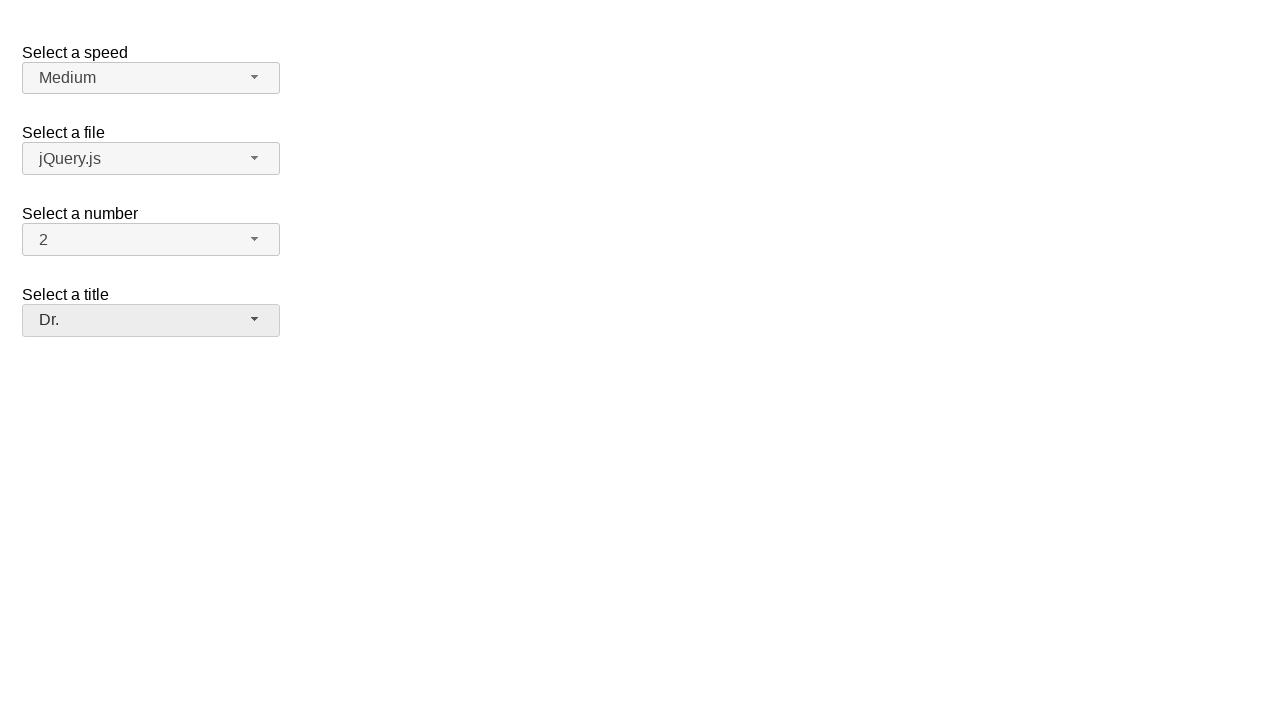

Clicked speed dropdown button at (151, 78) on span#speed-button
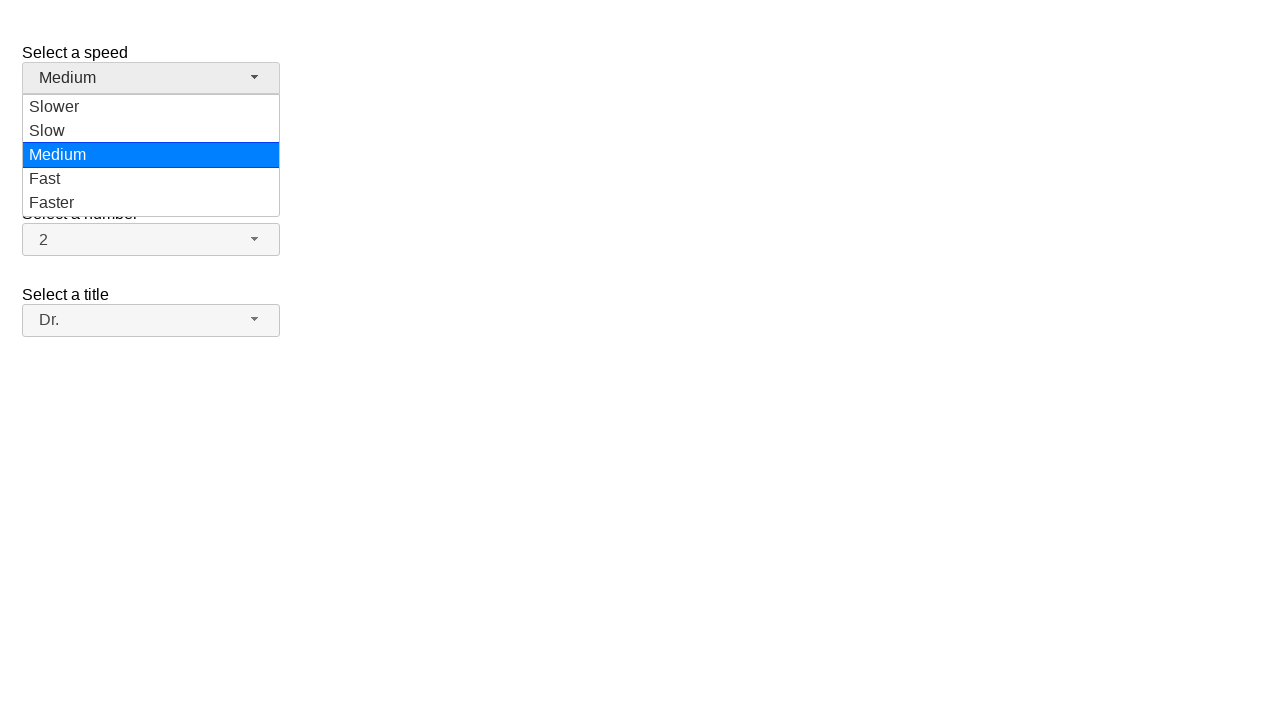

Speed dropdown menu appeared
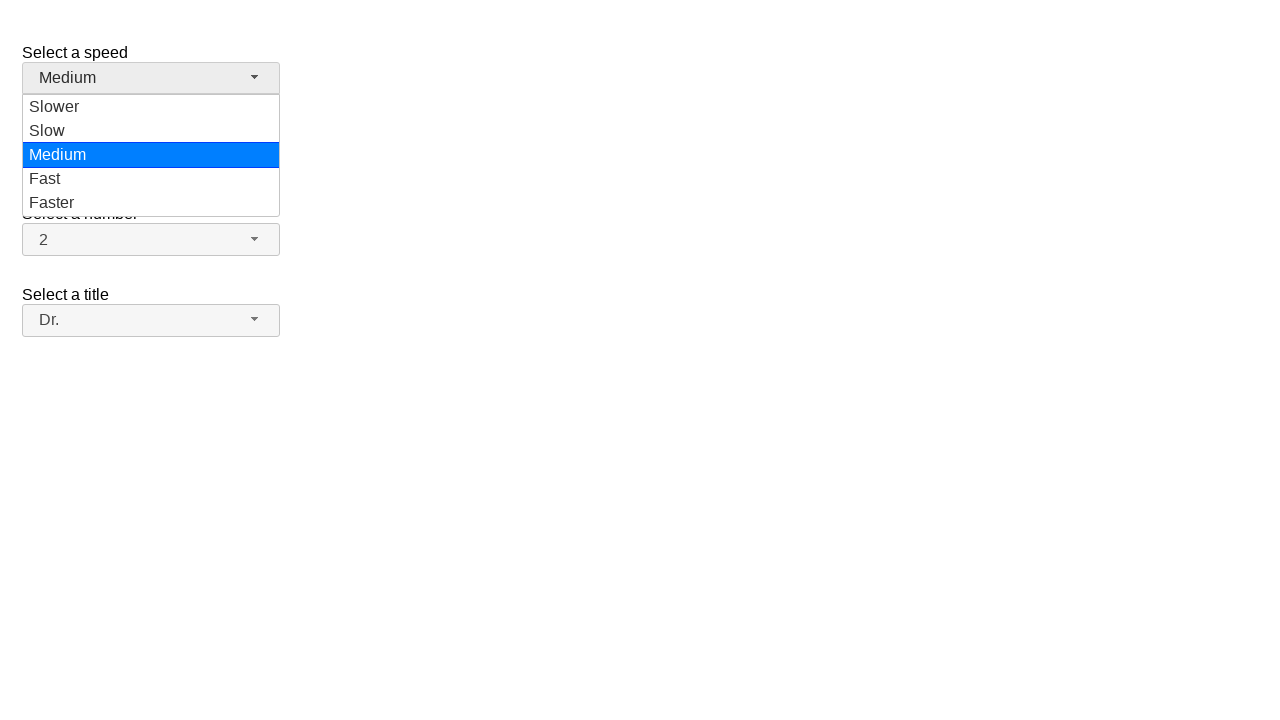

Retrieved all speed menu items
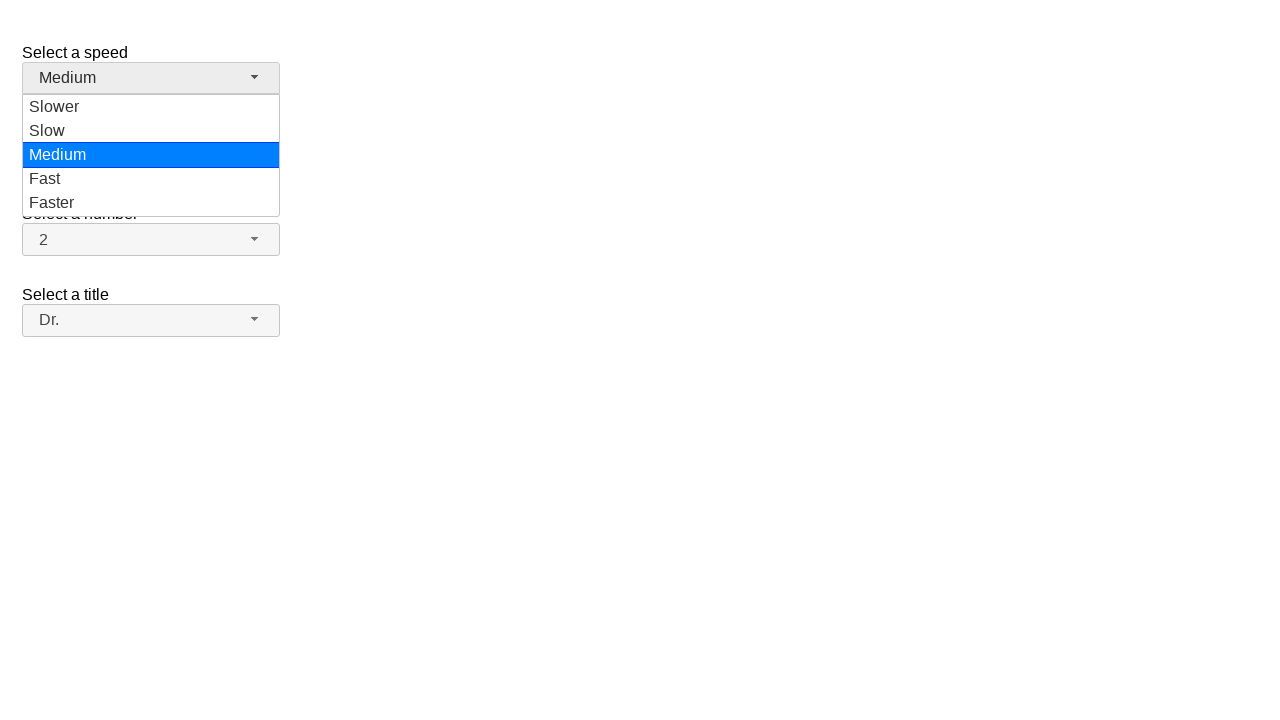

Selected 'Fast' from speed dropdown
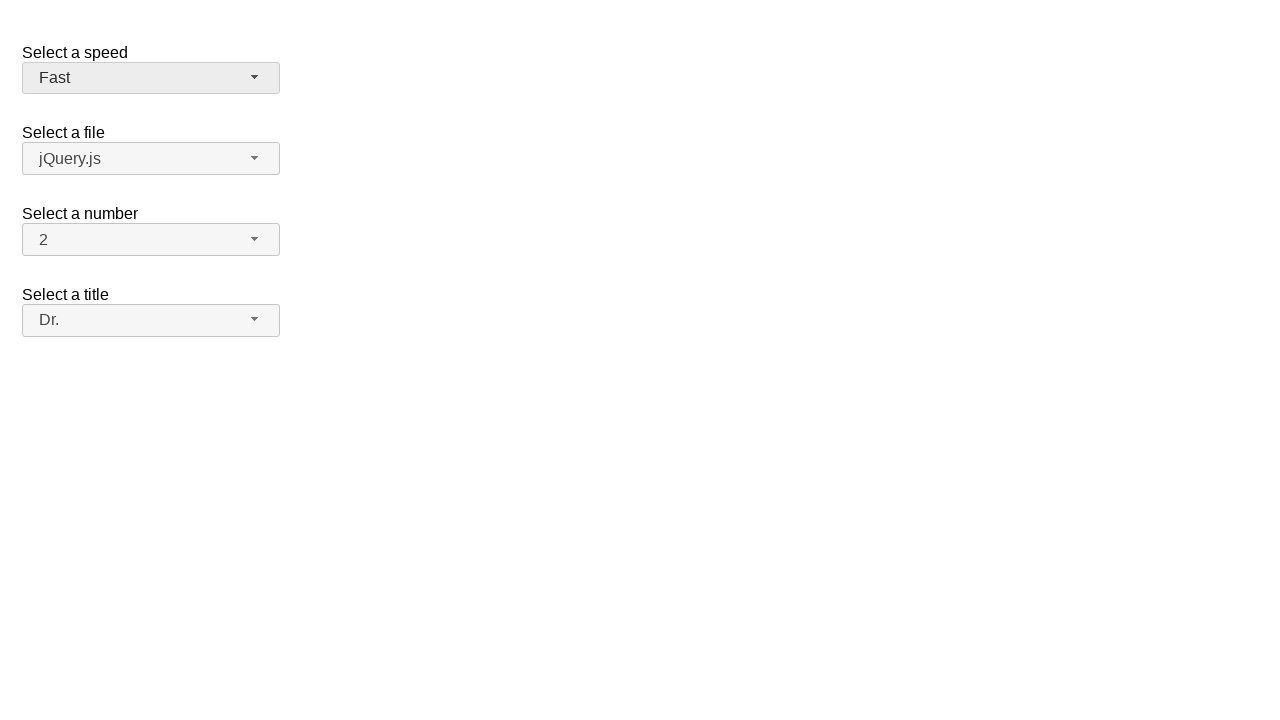

Verified speed selection is 'Fast'
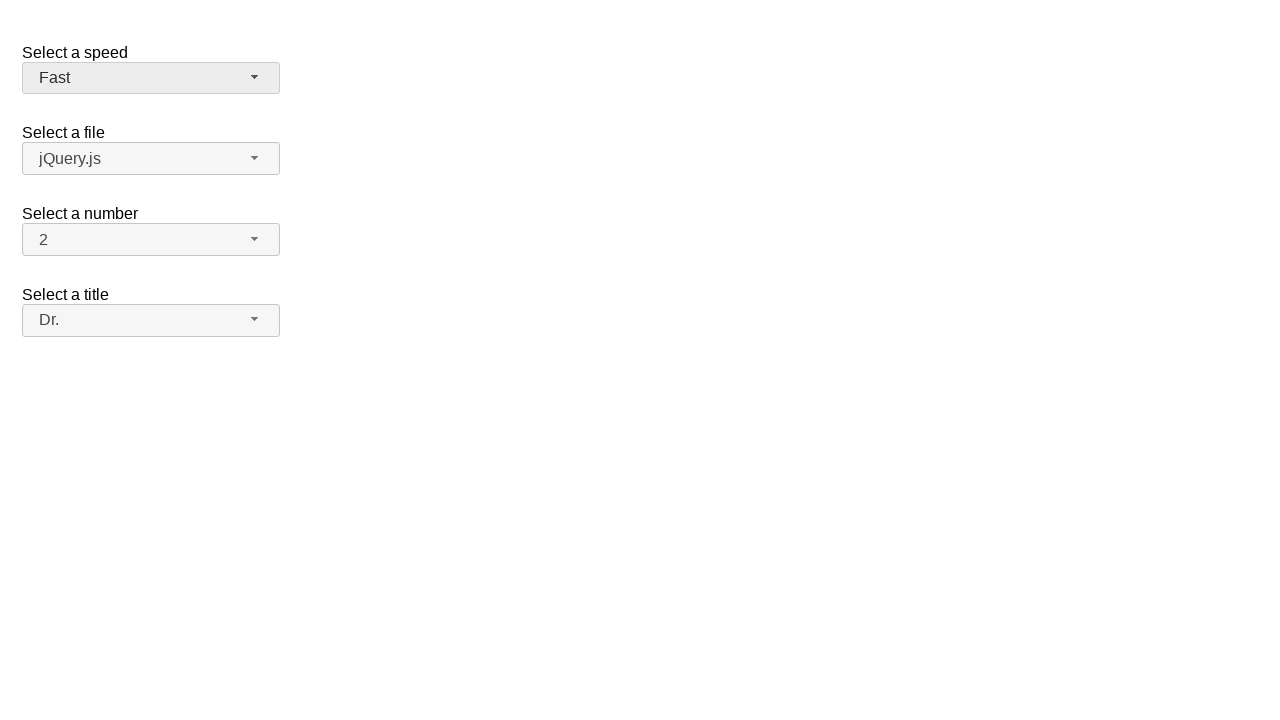

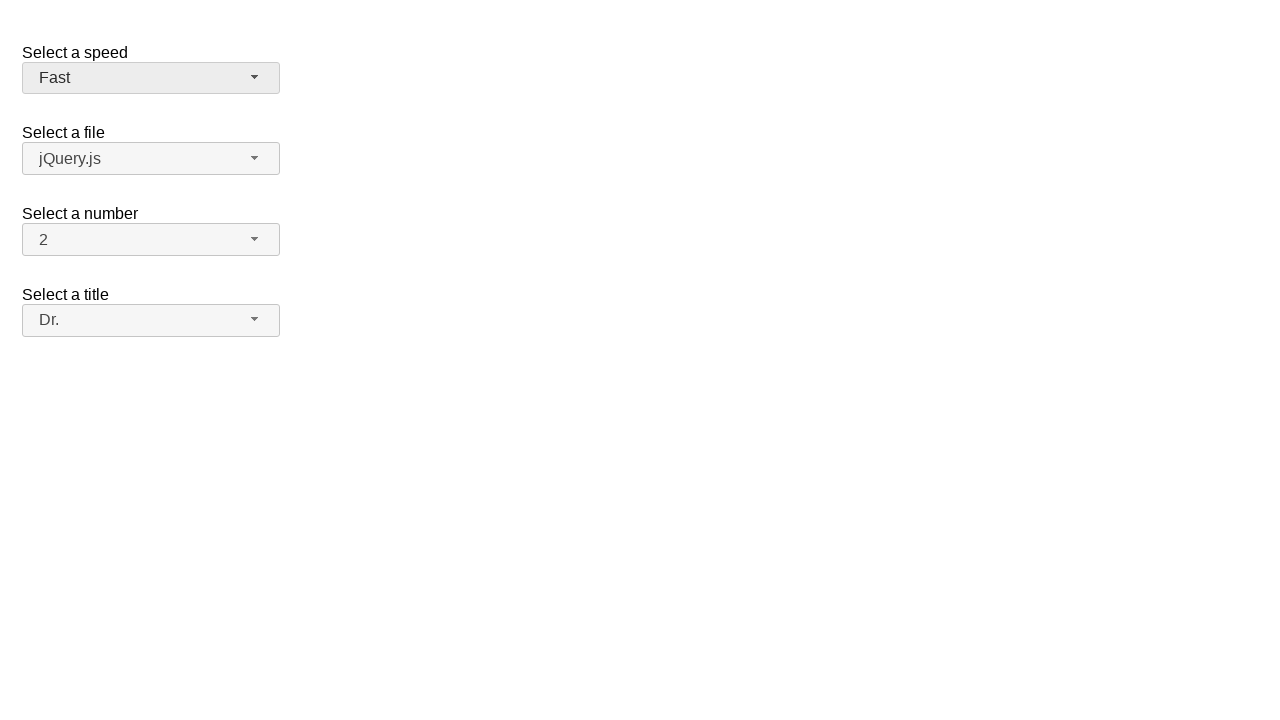